Verifies that the login tab button displays correct text

Starting URL: https://b2c.passport.rt.ru/auth/realms/b2c/protocol/openid-connect/auth?client_id=account_b2c&redirect_uri=https://b2c.passport.rt.ru/account_b2c/login&response_type=code&scope=openid&state=724774ac-a190-4e20-b9ce-905773bf55ba&theme&auth_type

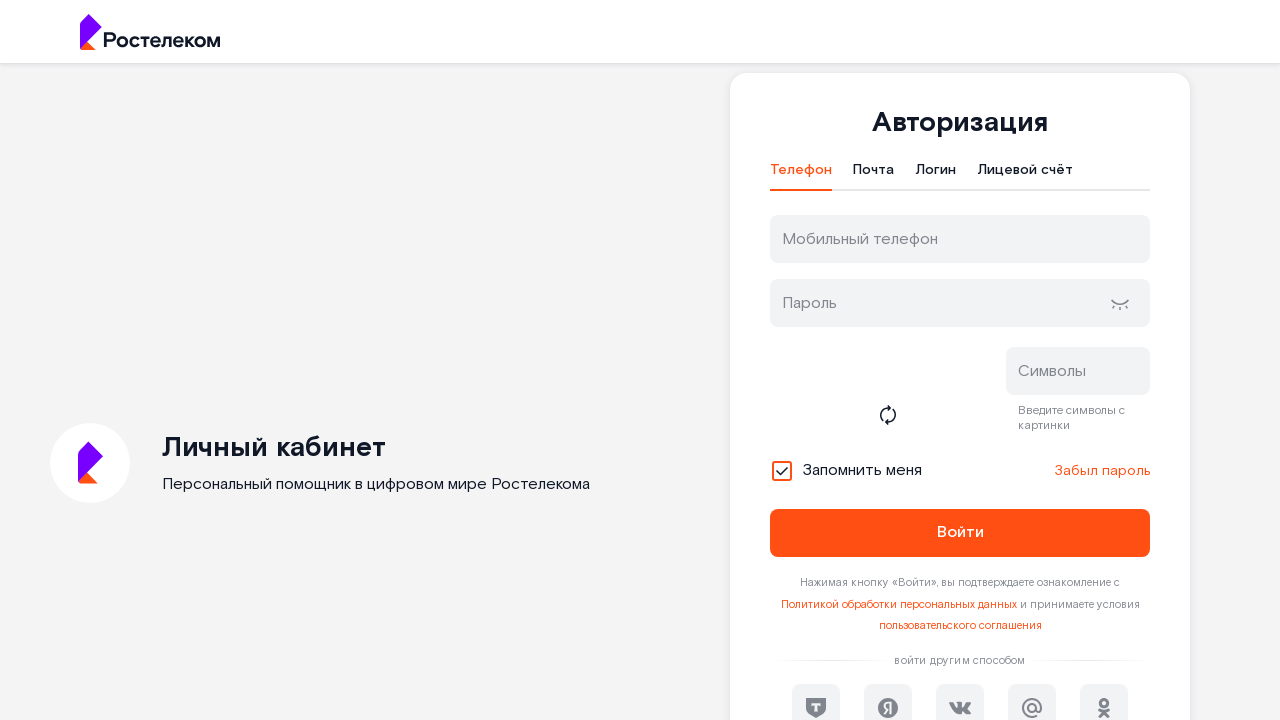

Navigated to RT.RU authentication page
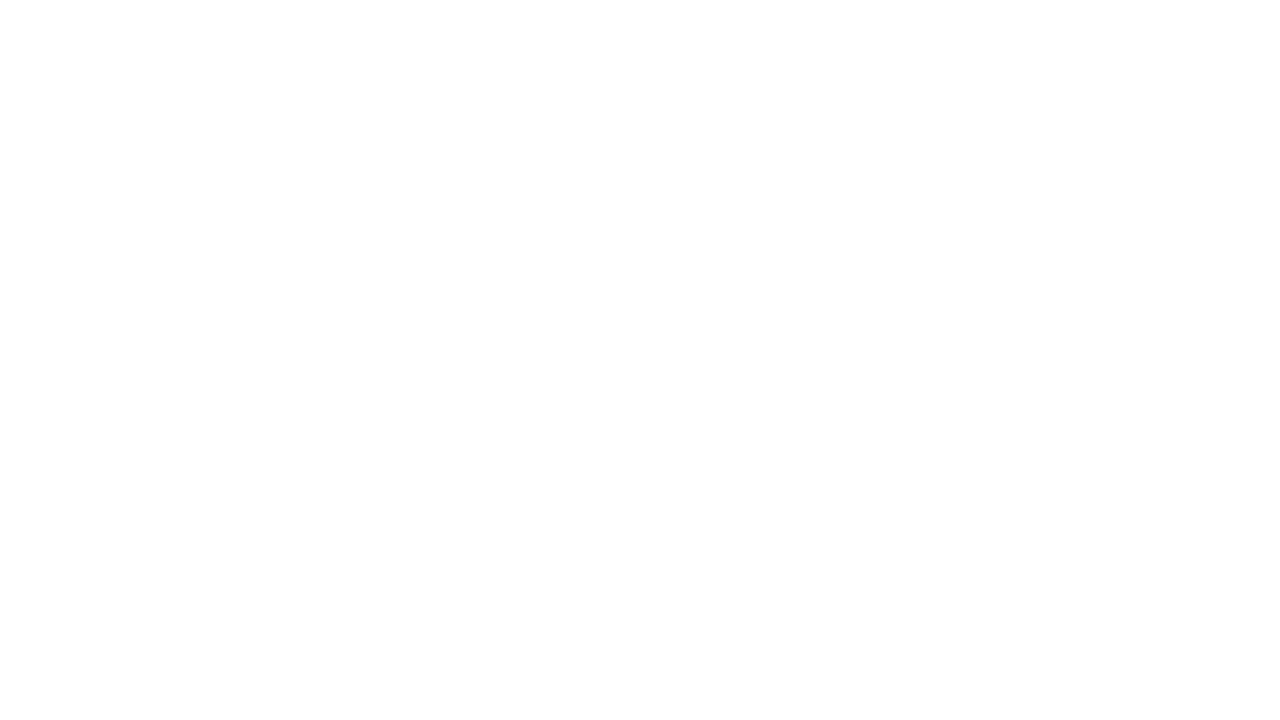

Waited for page to load
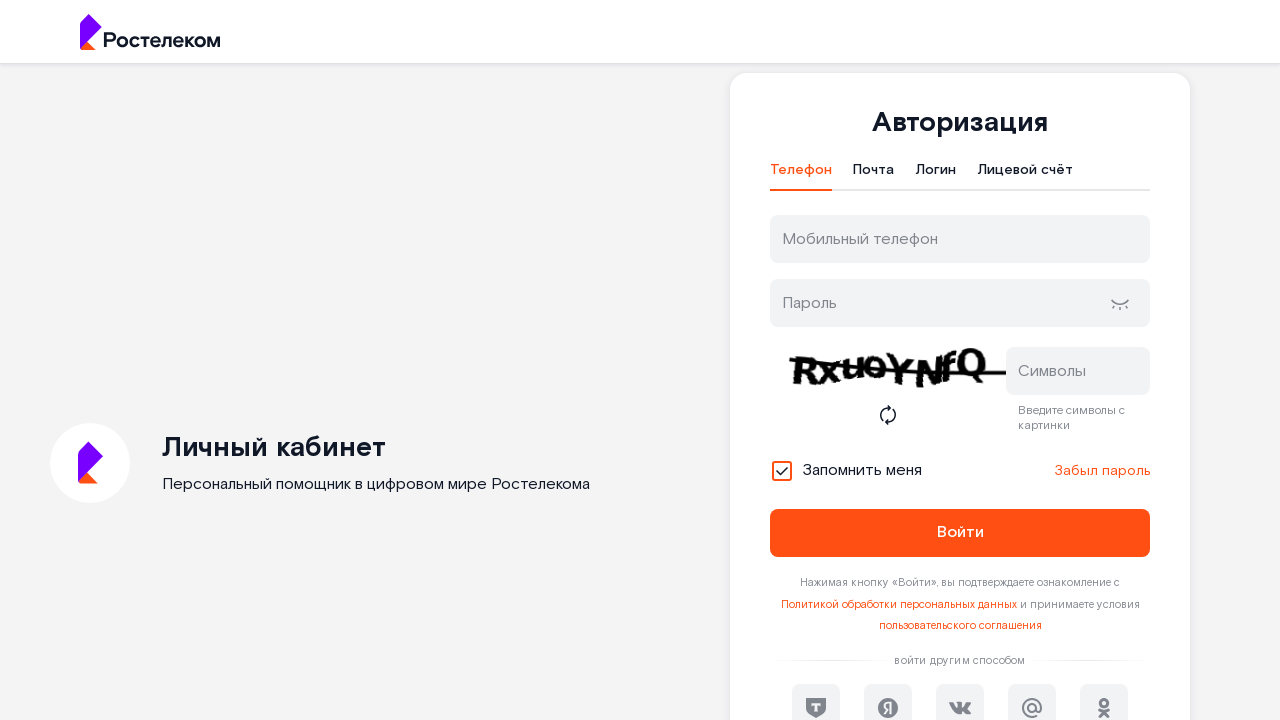

Verified login tab button displays correct text 'Логин'
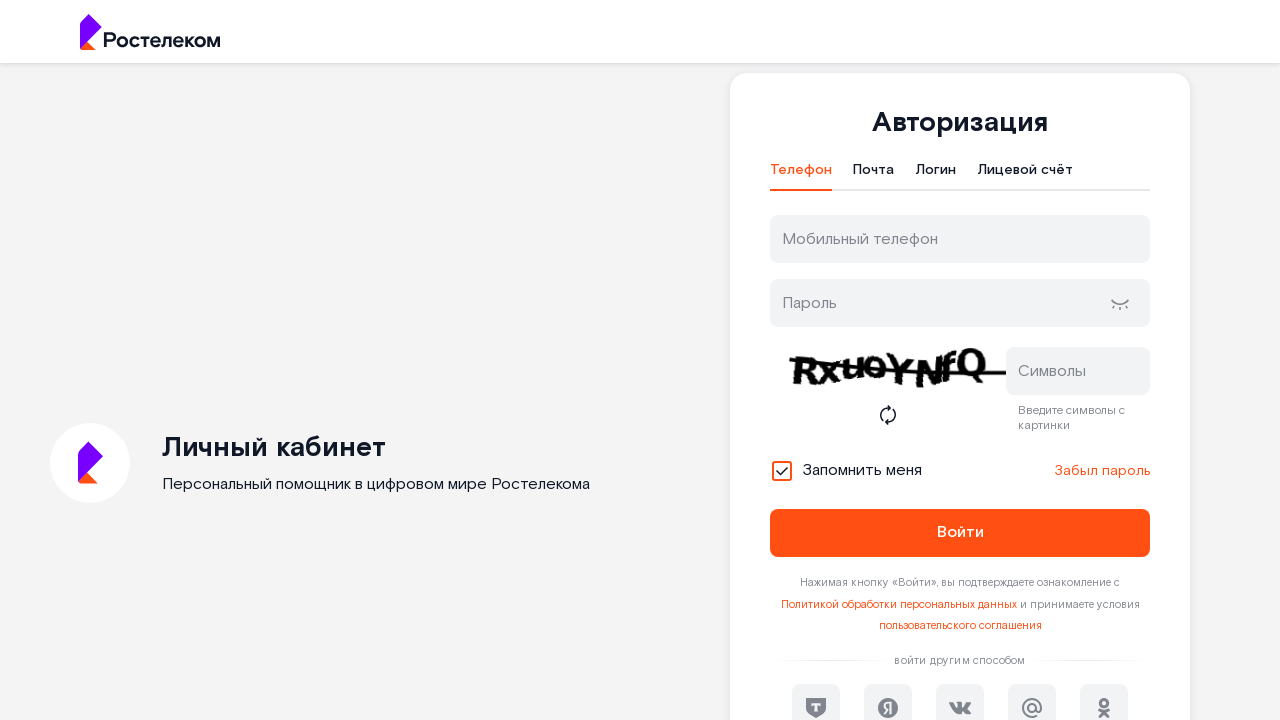

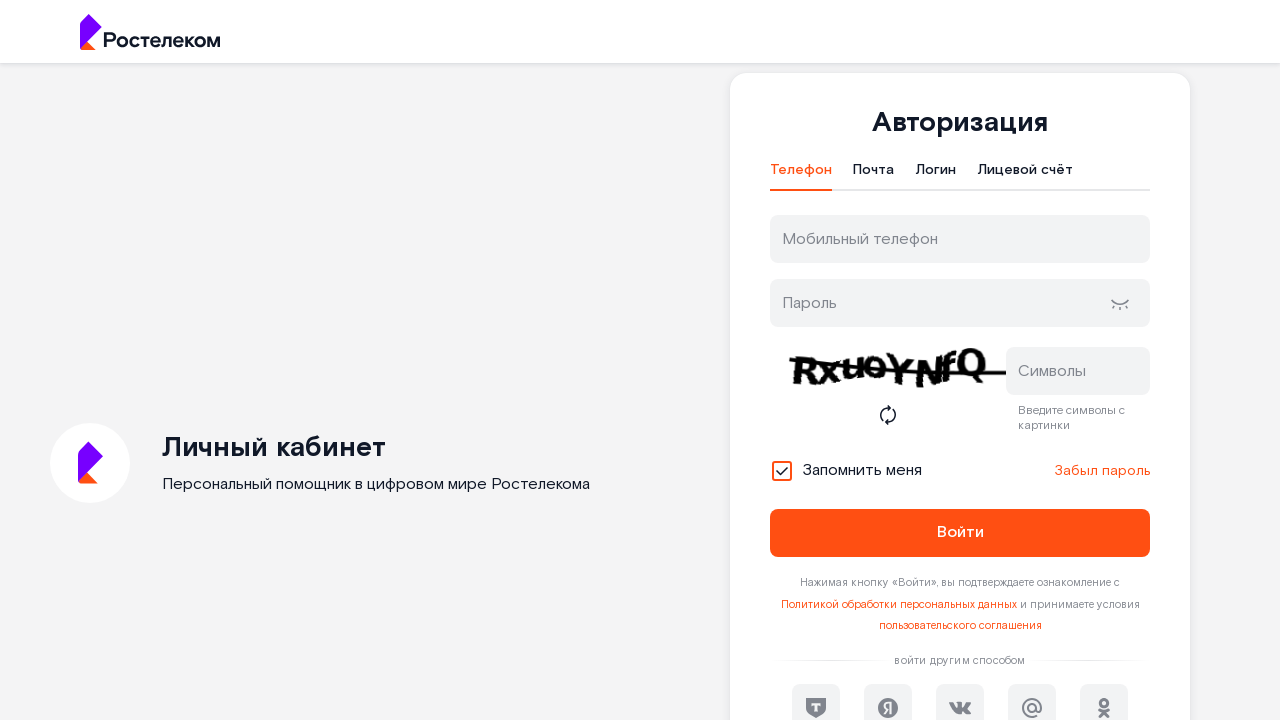